Tests key press functionality by sending a BACKSPACE key to an input field and verifying the result message displays the correct key pressed

Starting URL: https://the-internet.herokuapp.com/key_presses

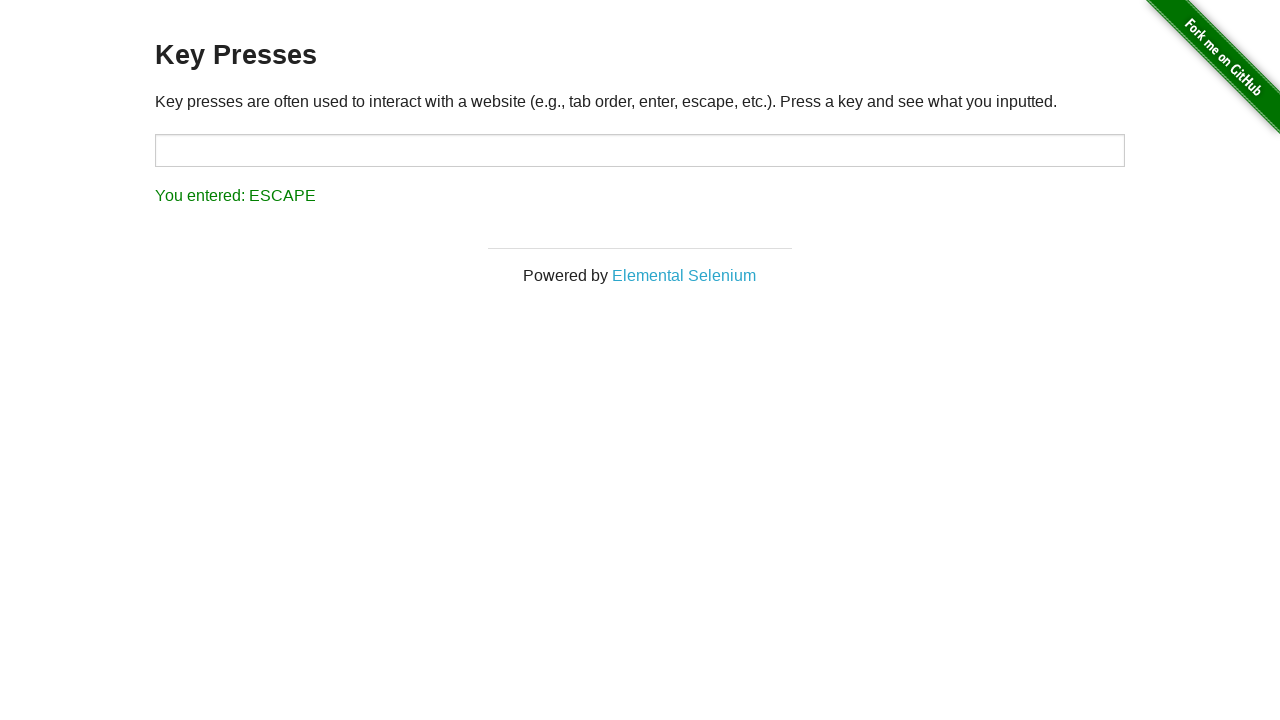

Navigated to key presses test page
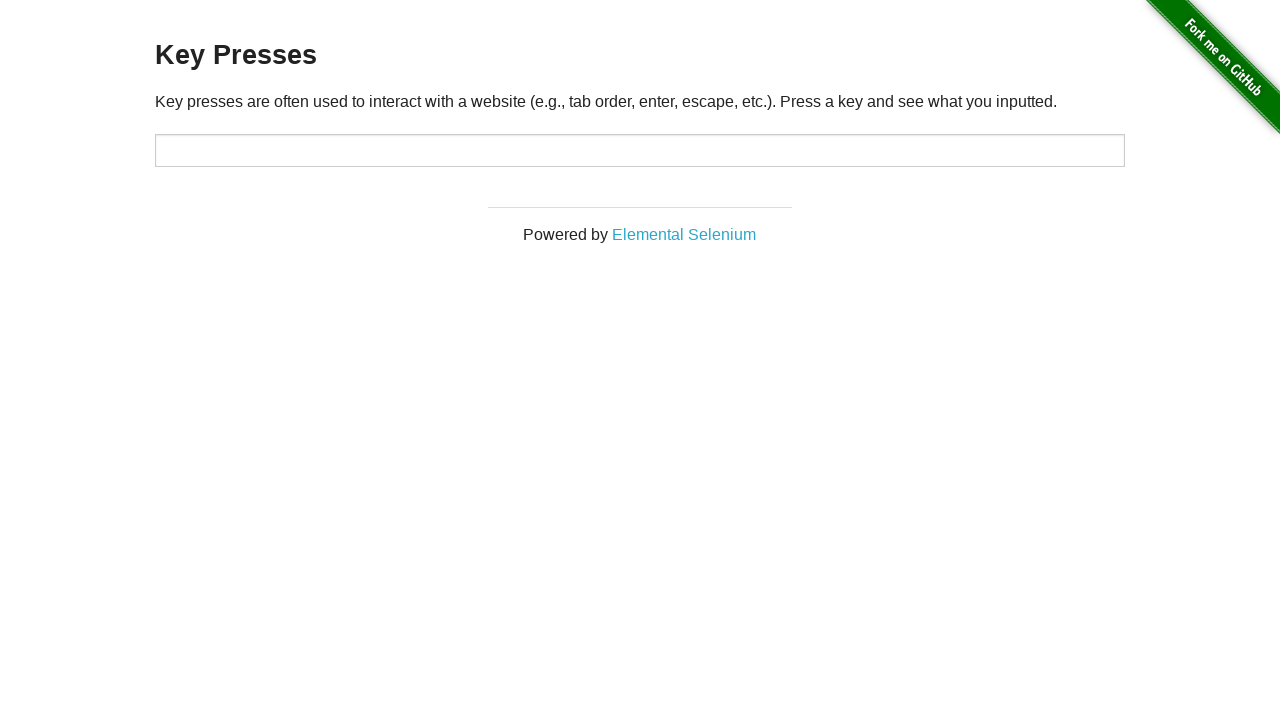

Clicked on the target input field at (640, 150) on #target
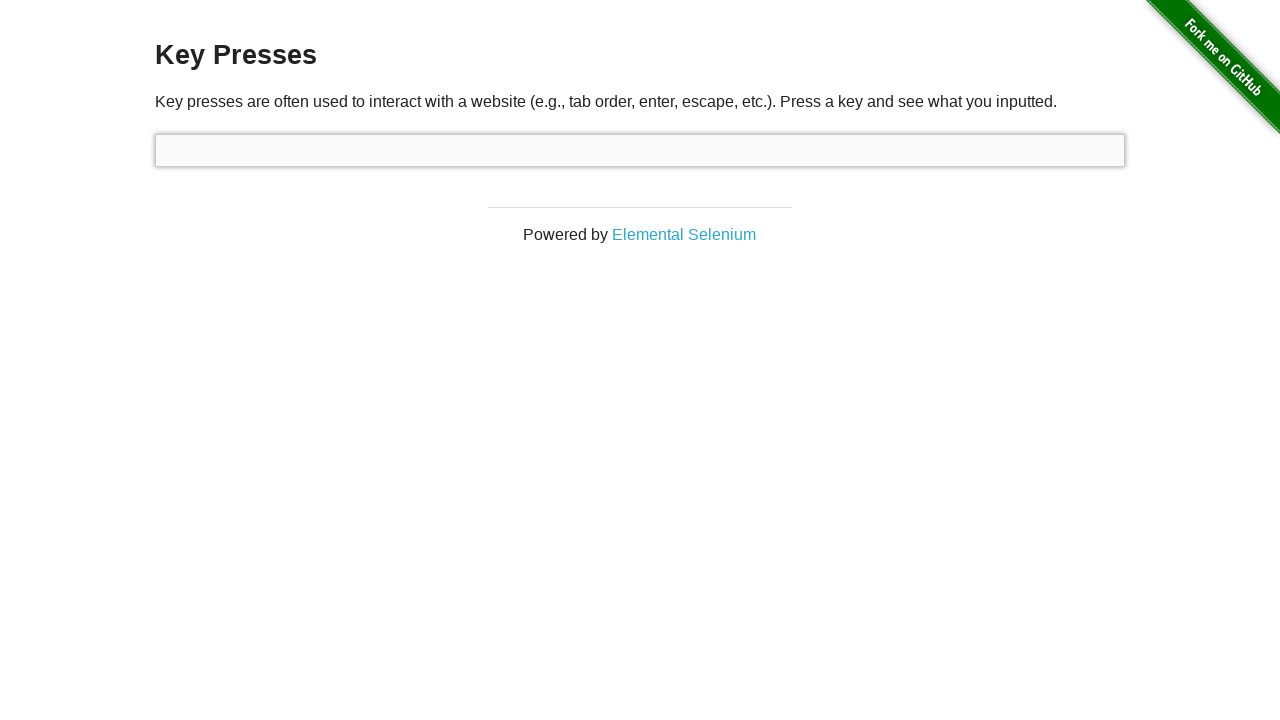

Pressed BACKSPACE key
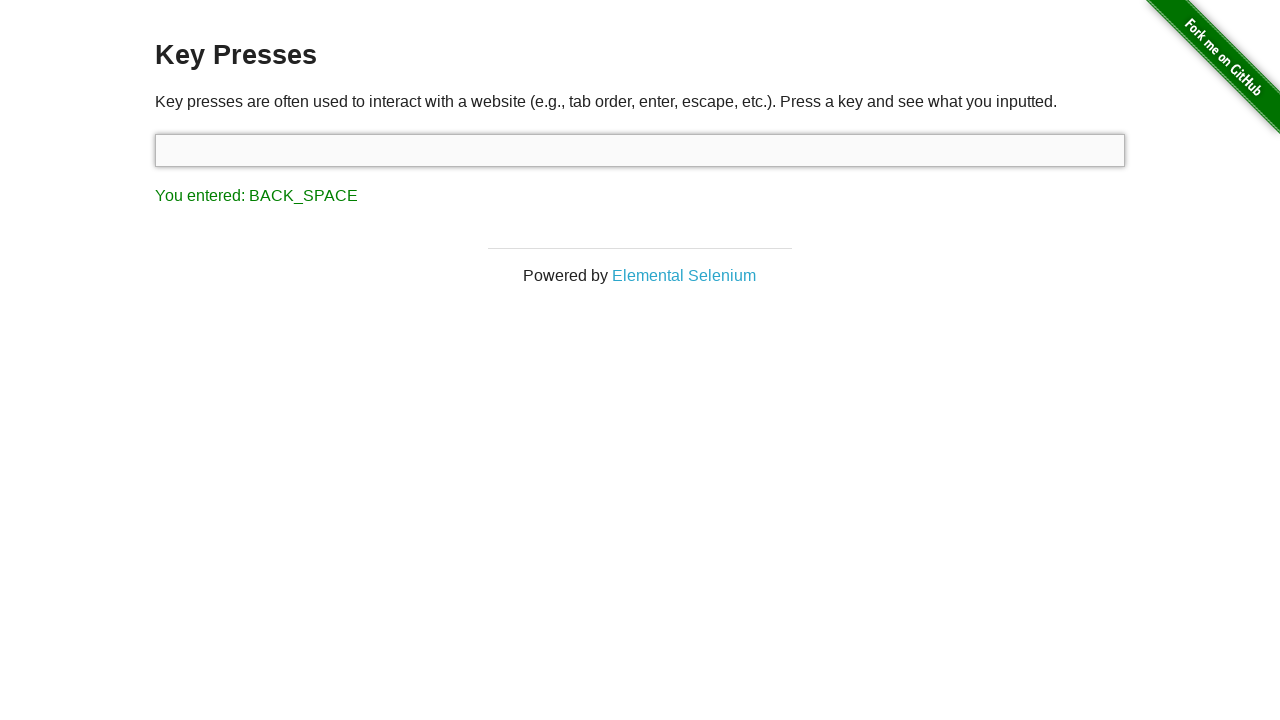

Result message element loaded
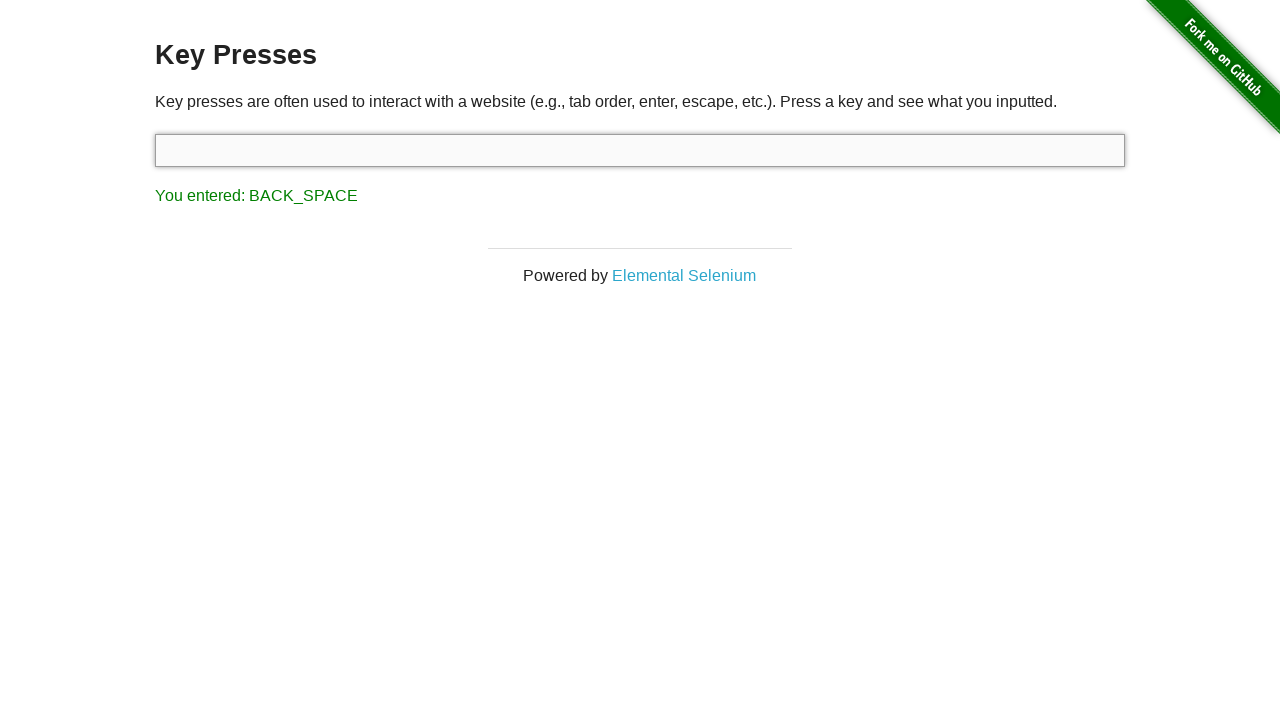

Retrieved result text: 'You entered: BACK_SPACE'
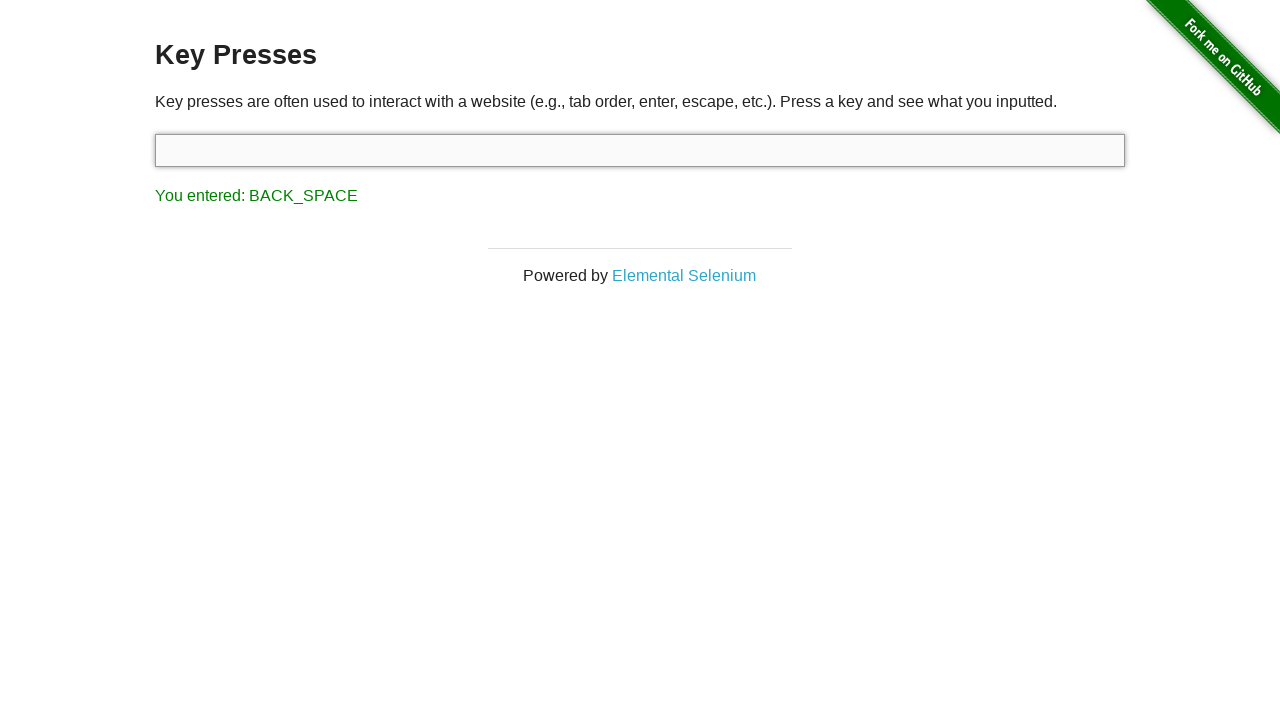

Verified result message displays 'You entered: BACK_SPACE'
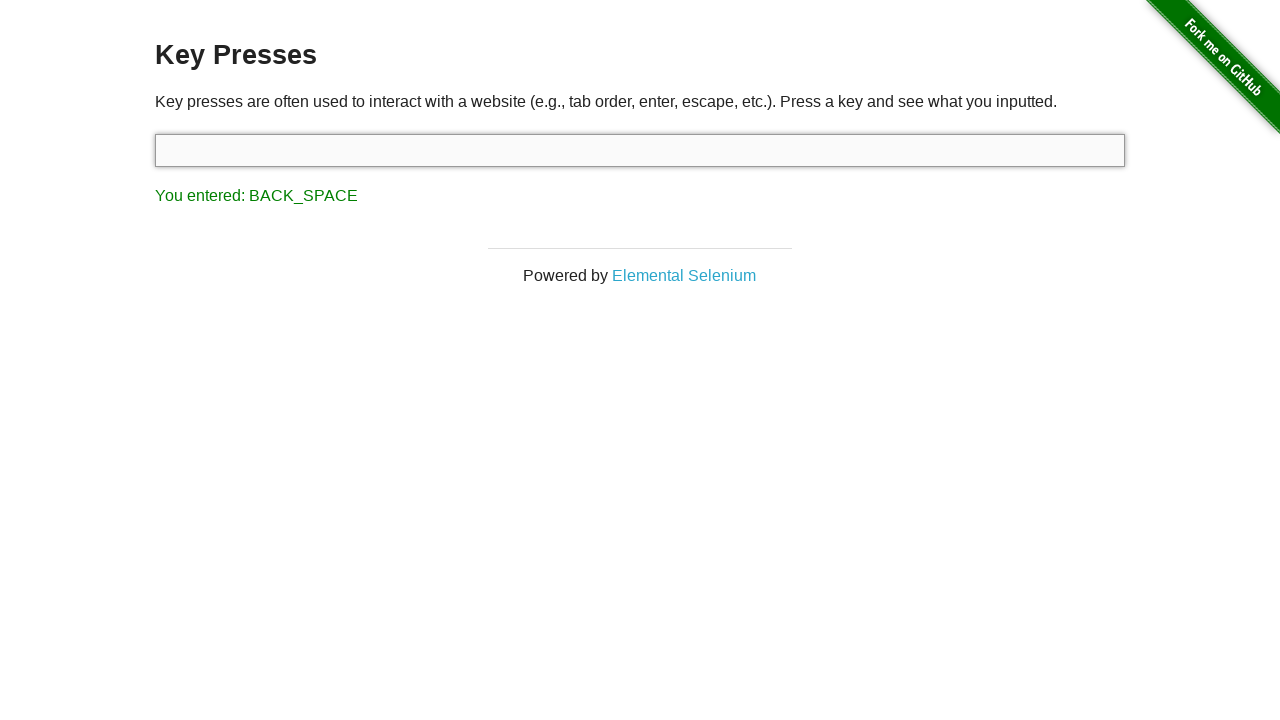

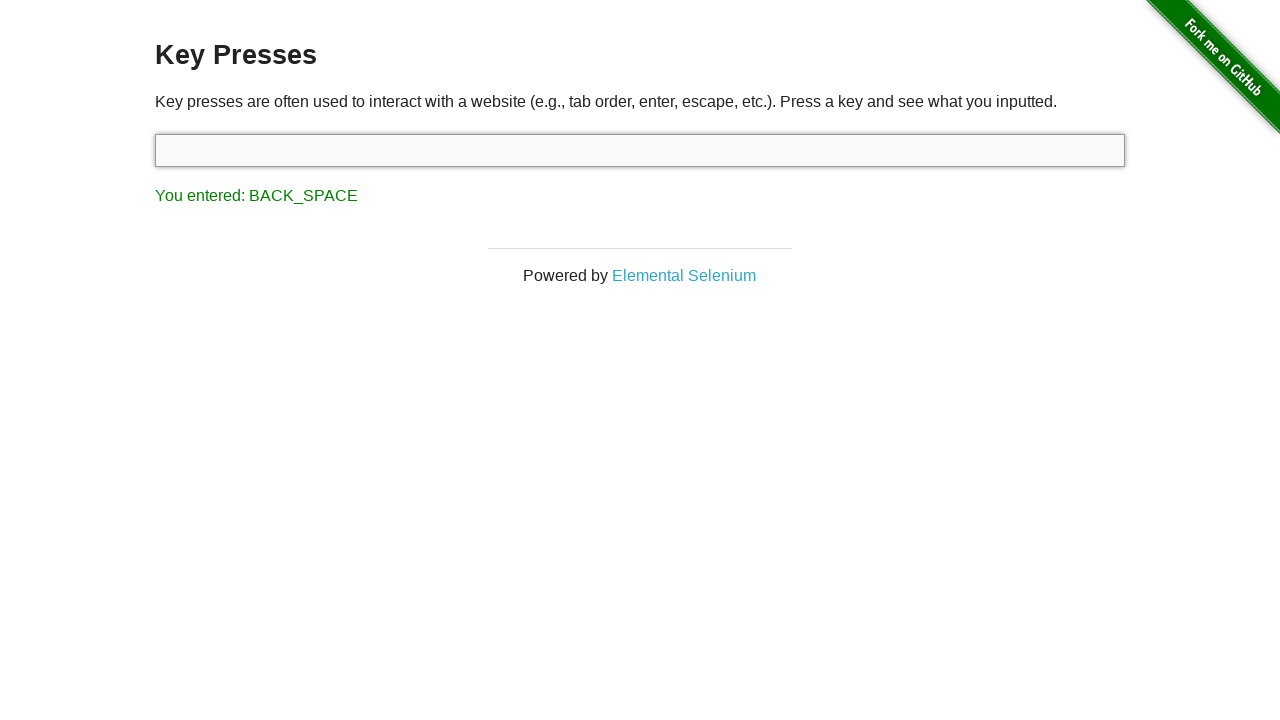